Tests new window functionality by clicking a button and verifying content in the new window

Starting URL: https://demoqa.com/browser-windows

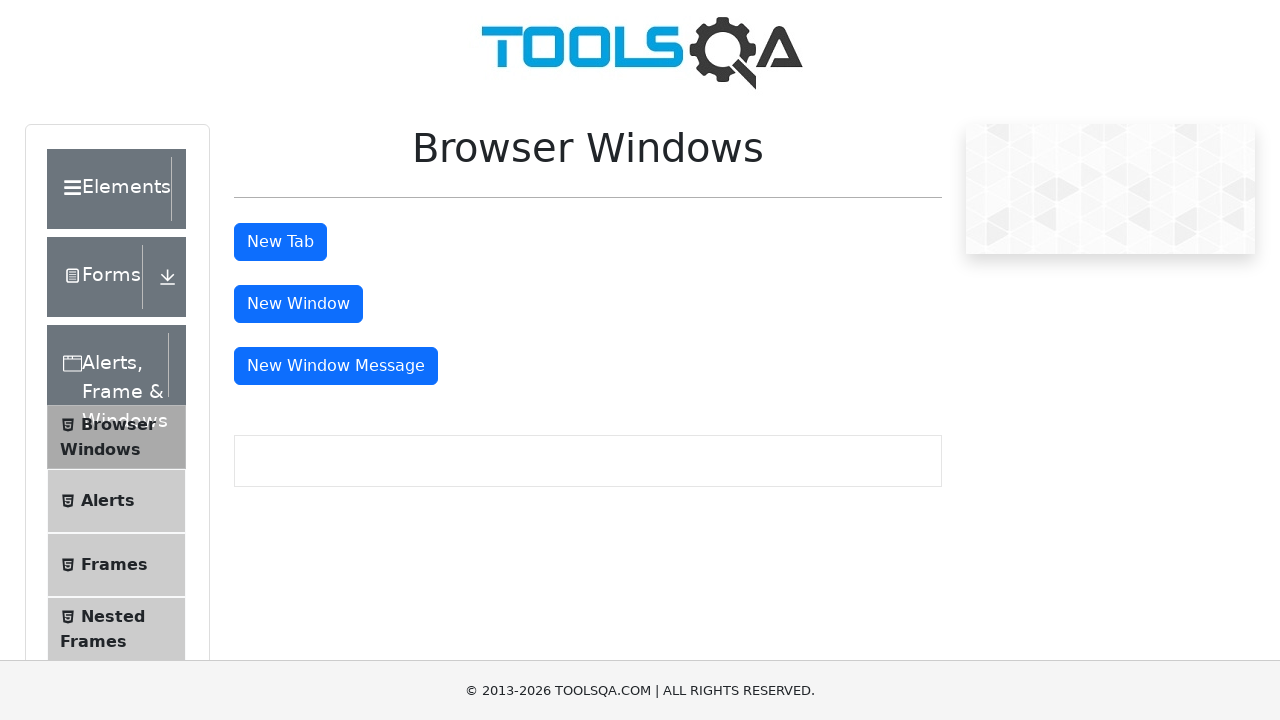

Clicked 'New Window' button to open new window at (298, 304) on #windowButton
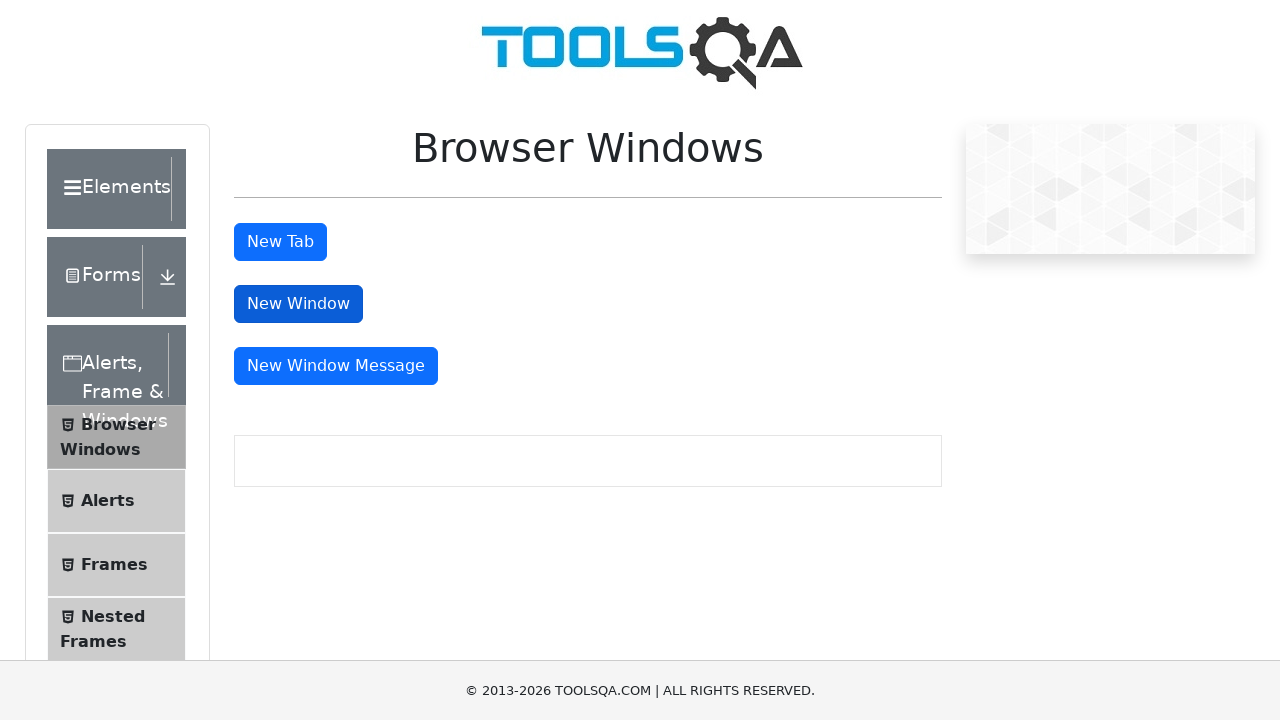

New window opened and retrieved
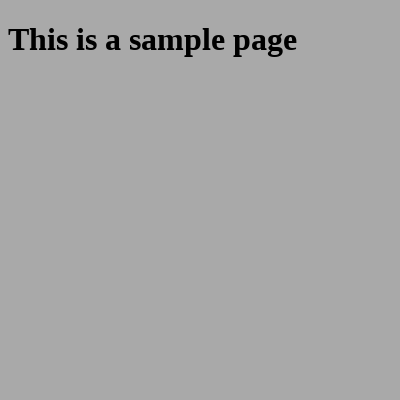

New window page fully loaded
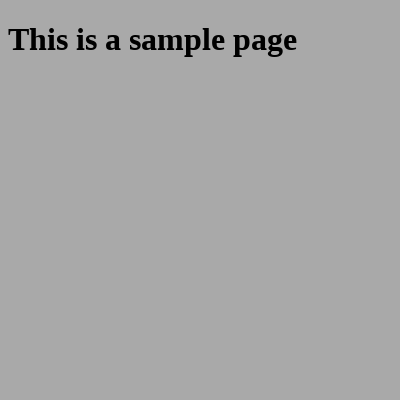

Located sample heading element in new window
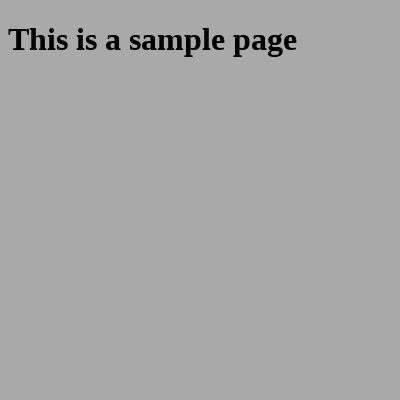

Retrieved heading text: 'This is a sample page'
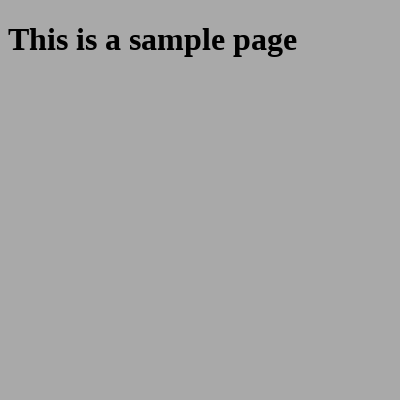

Verified message 'This is a sample page' displayed in new window
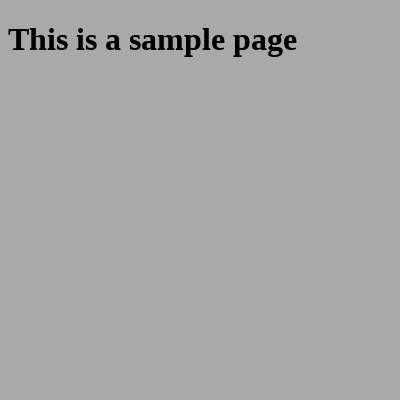

Closed new window
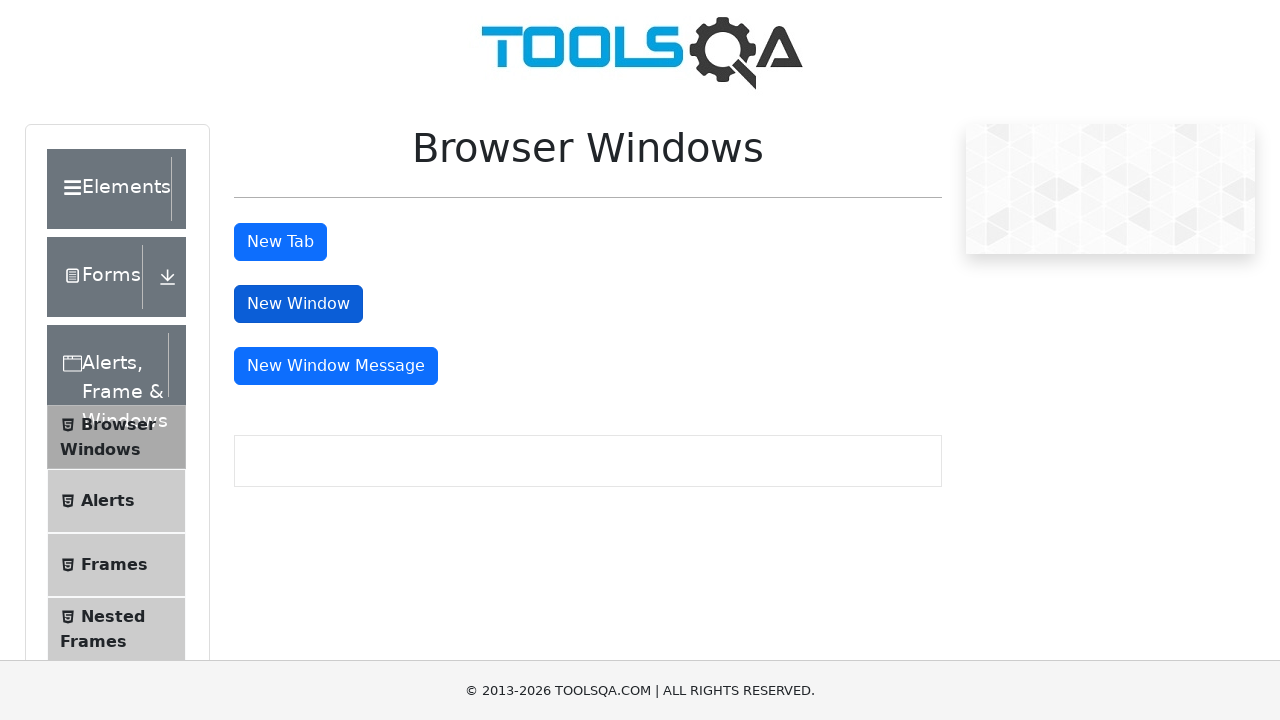

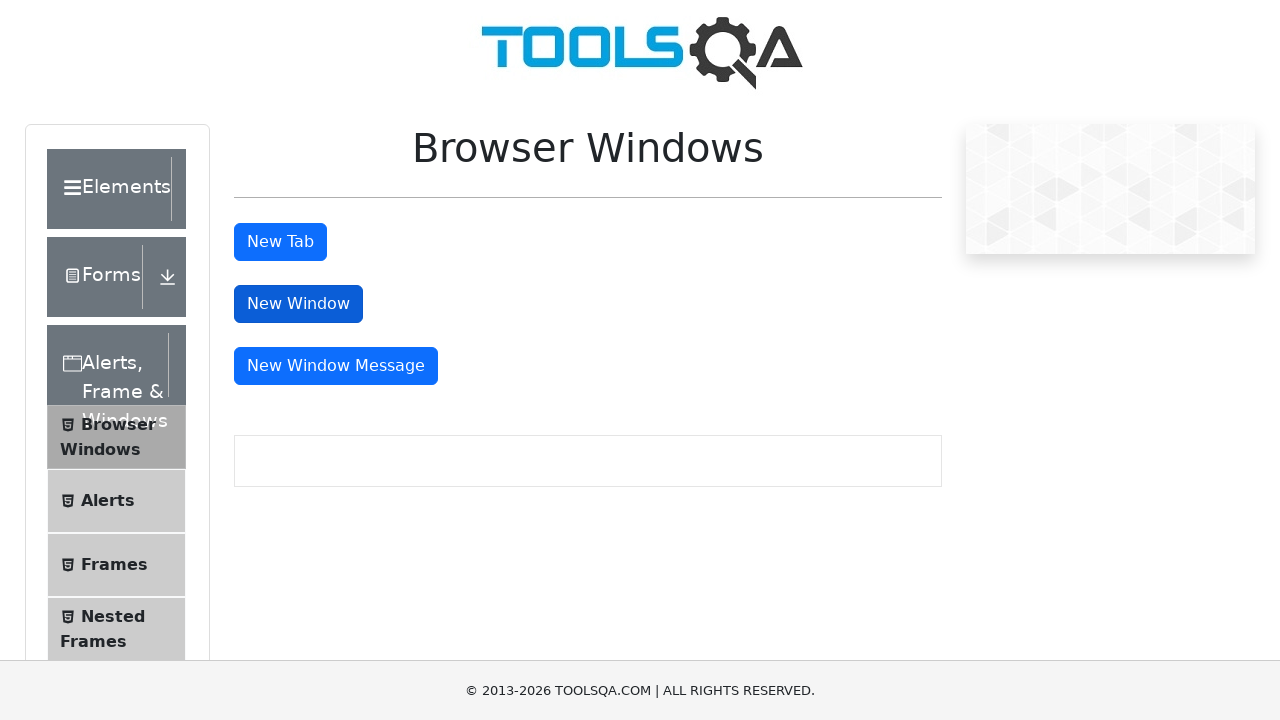